Tests alert and confirm dialog interactions by entering text, triggering alerts, and handling accept/dismiss actions

Starting URL: https://rahulshettyacademy.com/AutomationPractice/

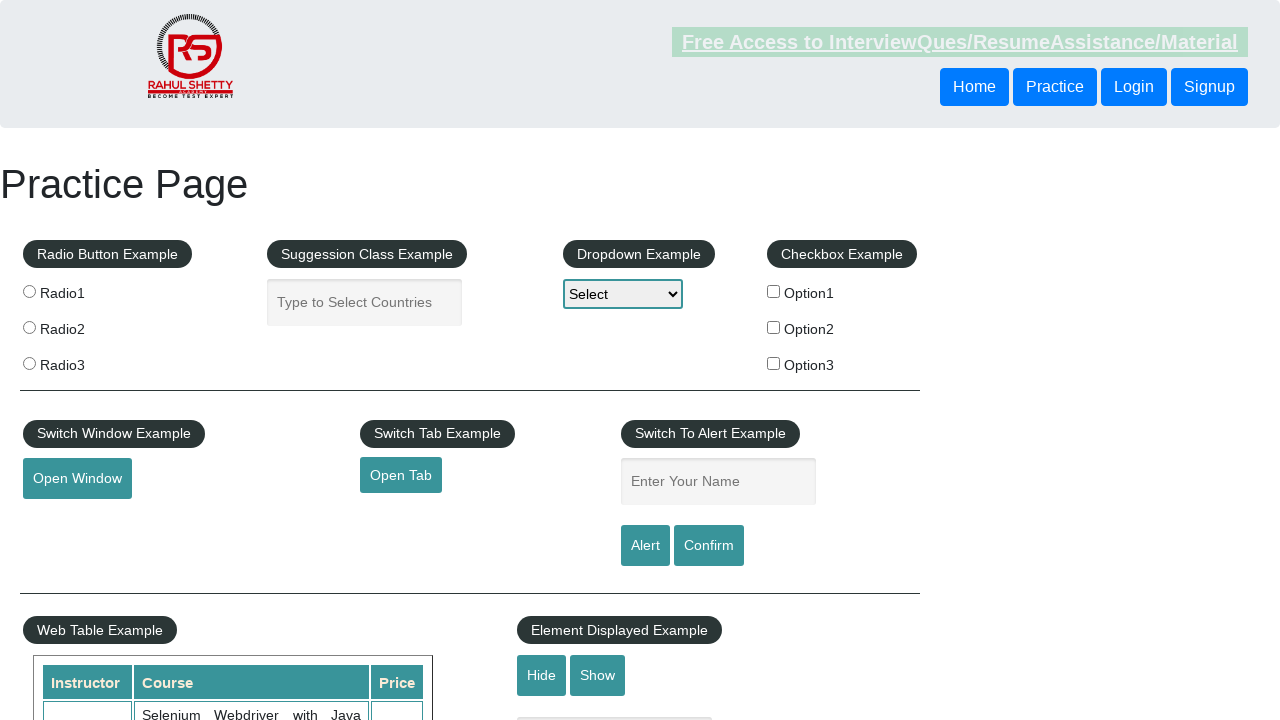

Filled name field with 'Ocariz' on #name
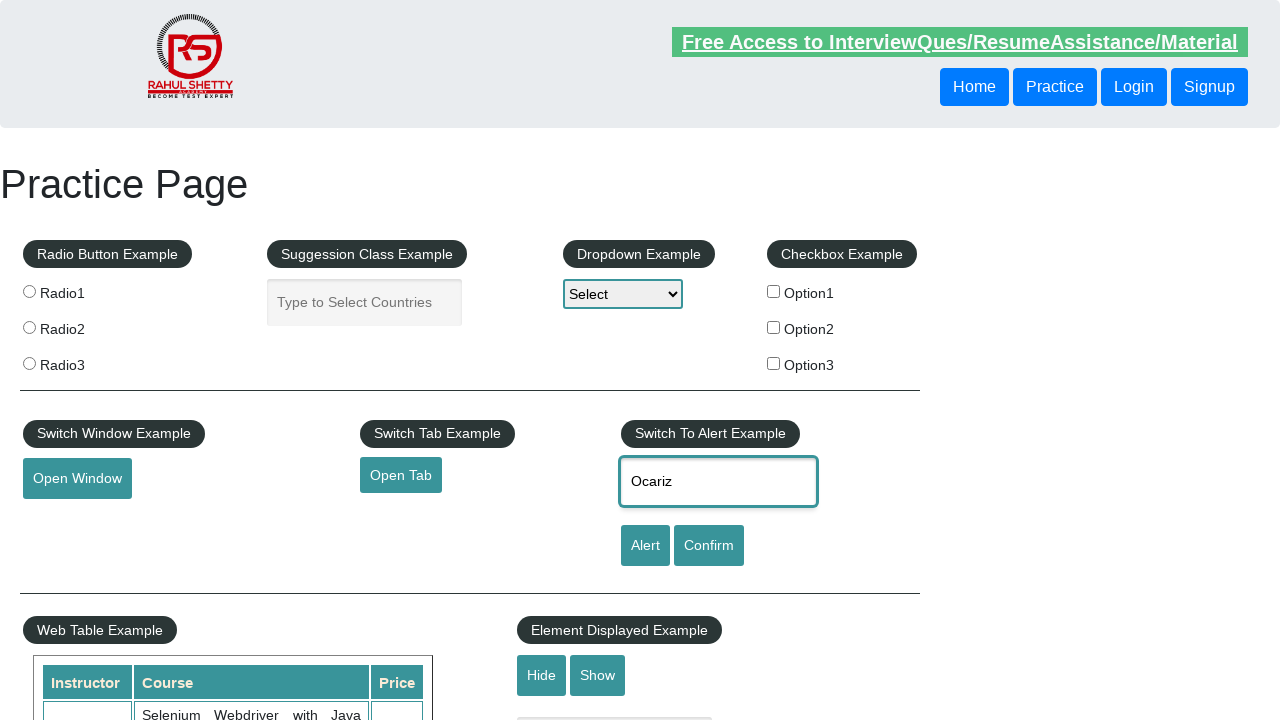

Clicked alert button to trigger alert dialog at (645, 546) on #alertbtn
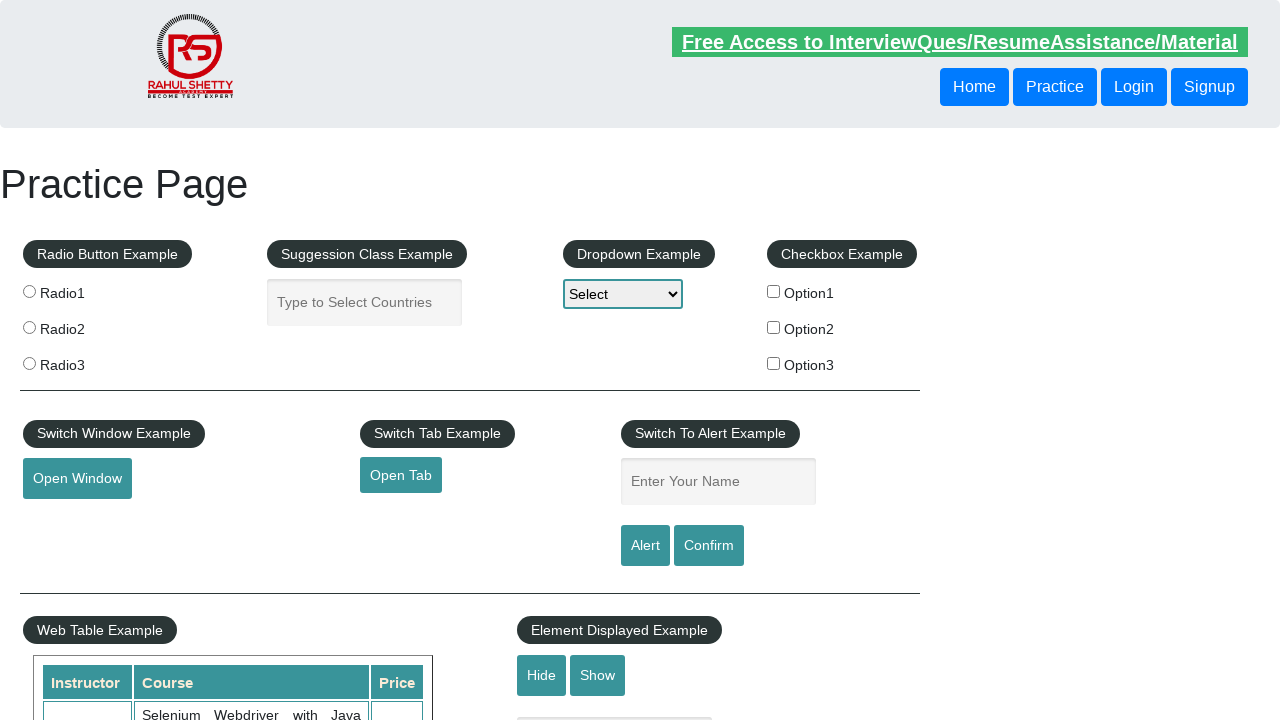

Set up dialog handler to accept alert
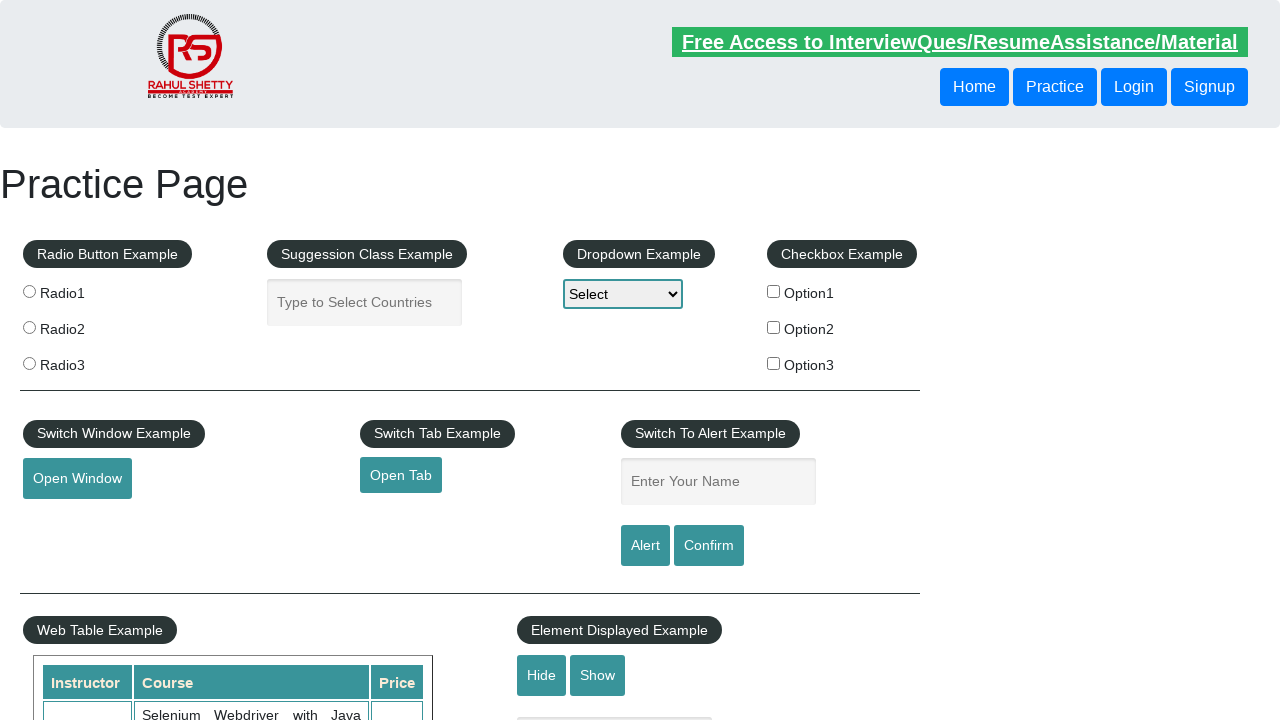

Filled name field with 'Ocariz' again on #name
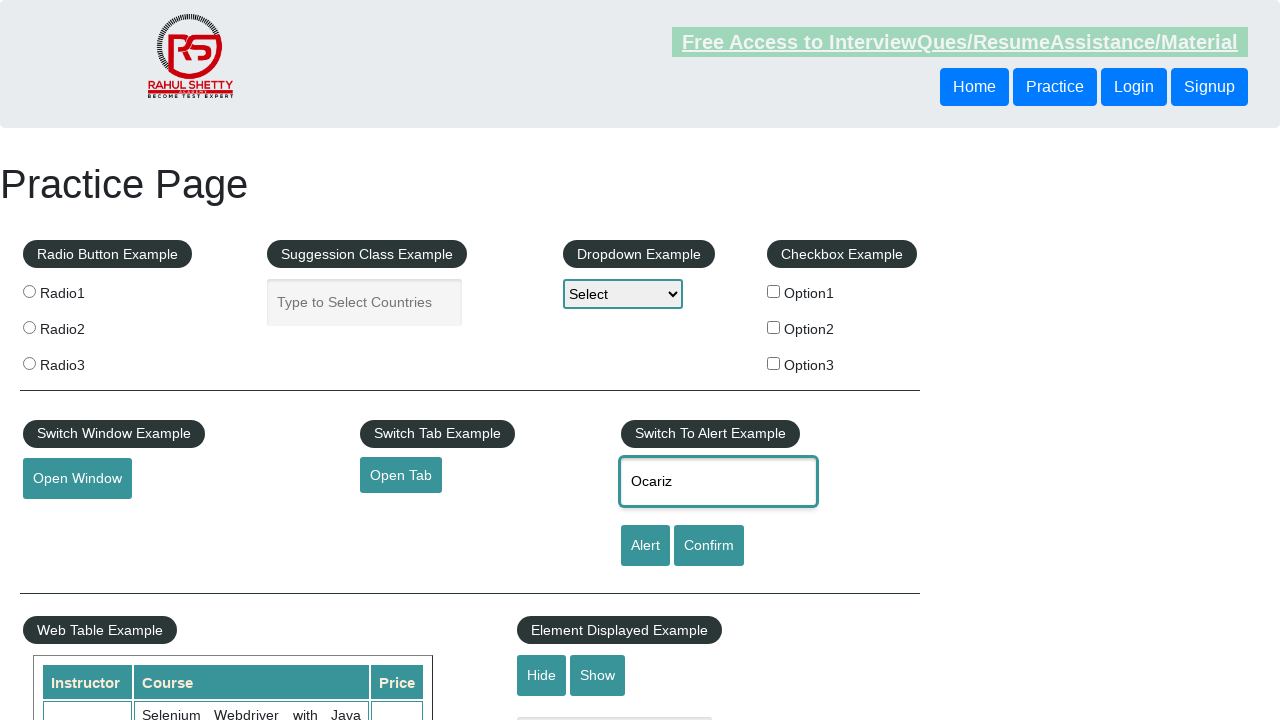

Clicked confirm button to trigger confirm dialog at (709, 546) on #confirmbtn
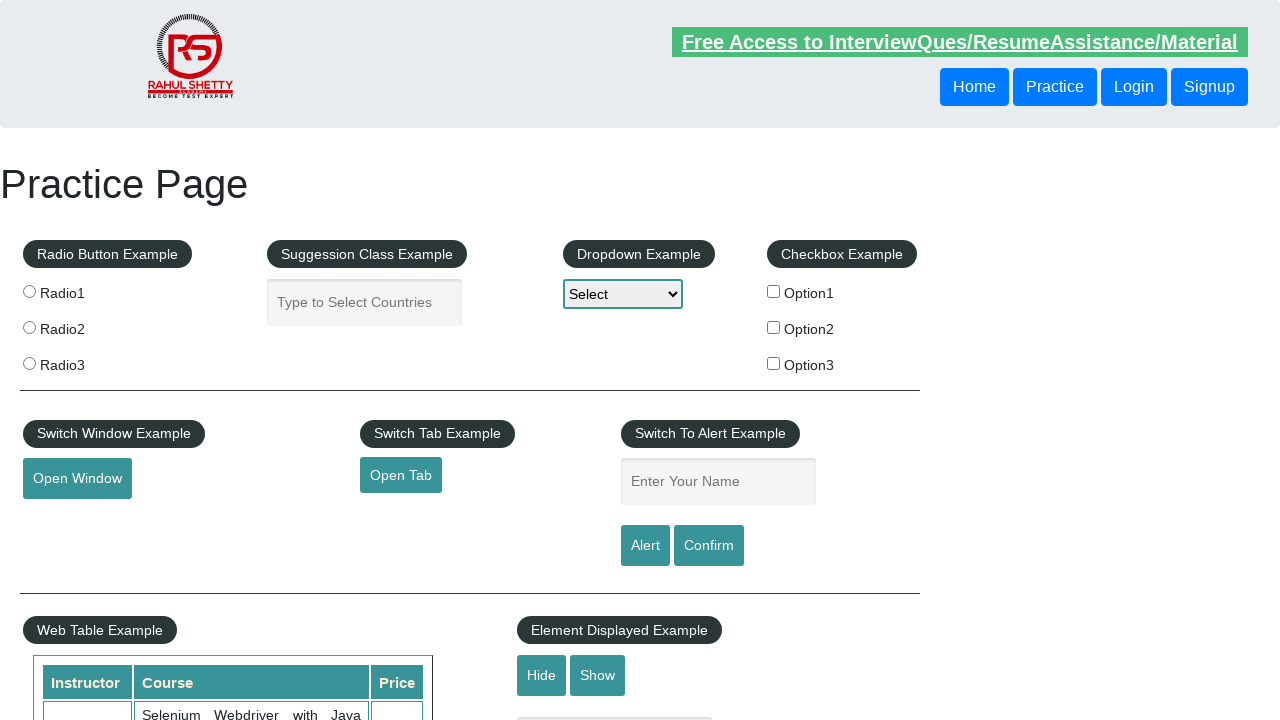

Set up dialog handler to dismiss confirm dialog
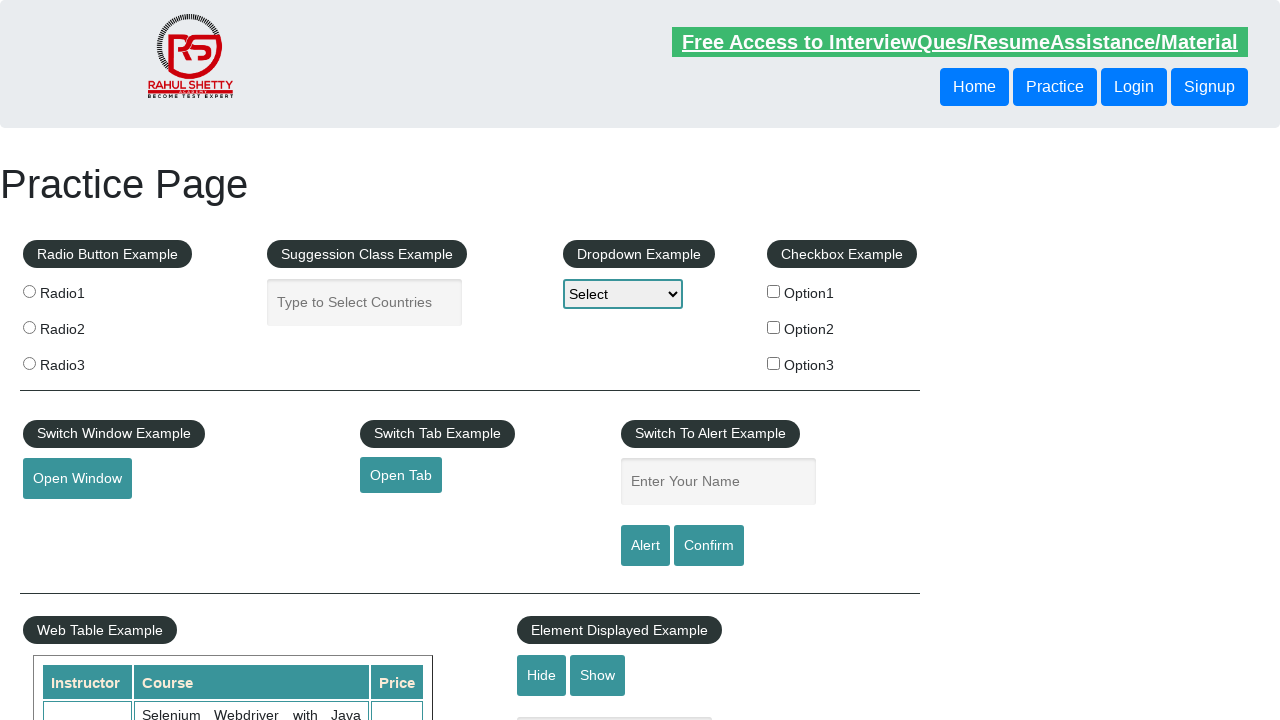

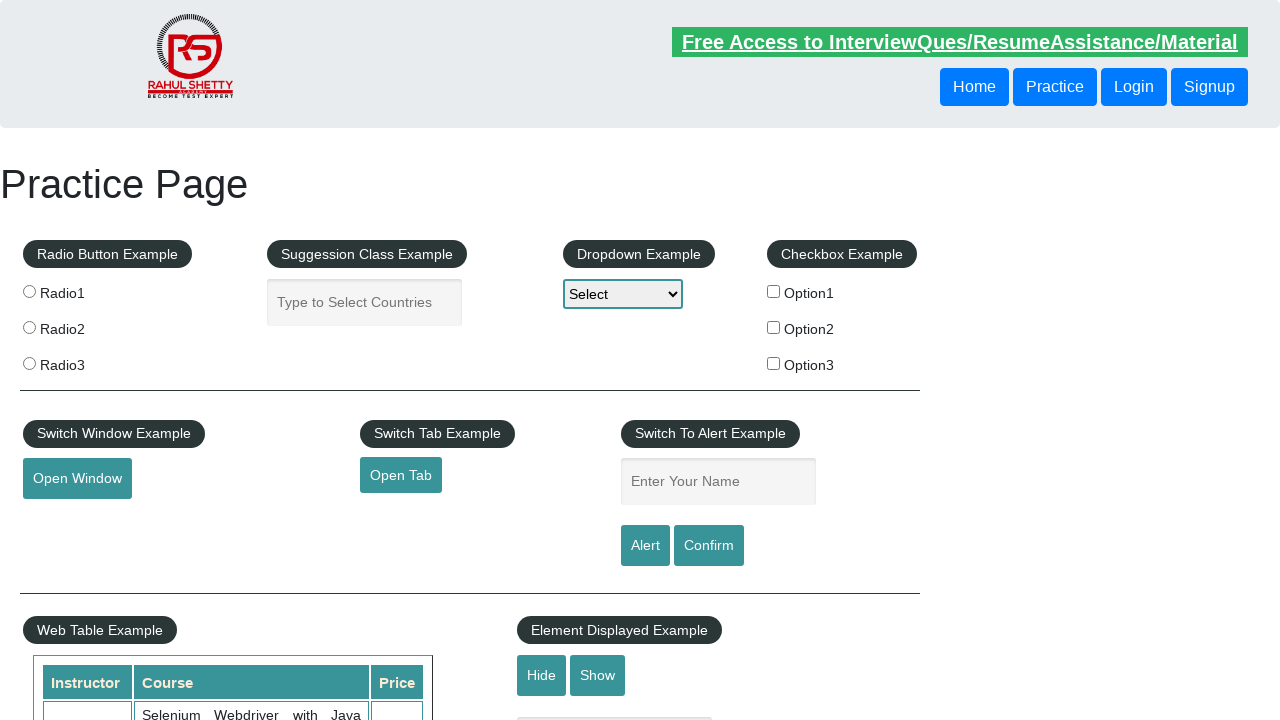